Tests alert handling functionality by triggering different types of alerts and interacting with them through accept and dismiss actions

Starting URL: https://rahulshettyacademy.com/AutomationPractice/

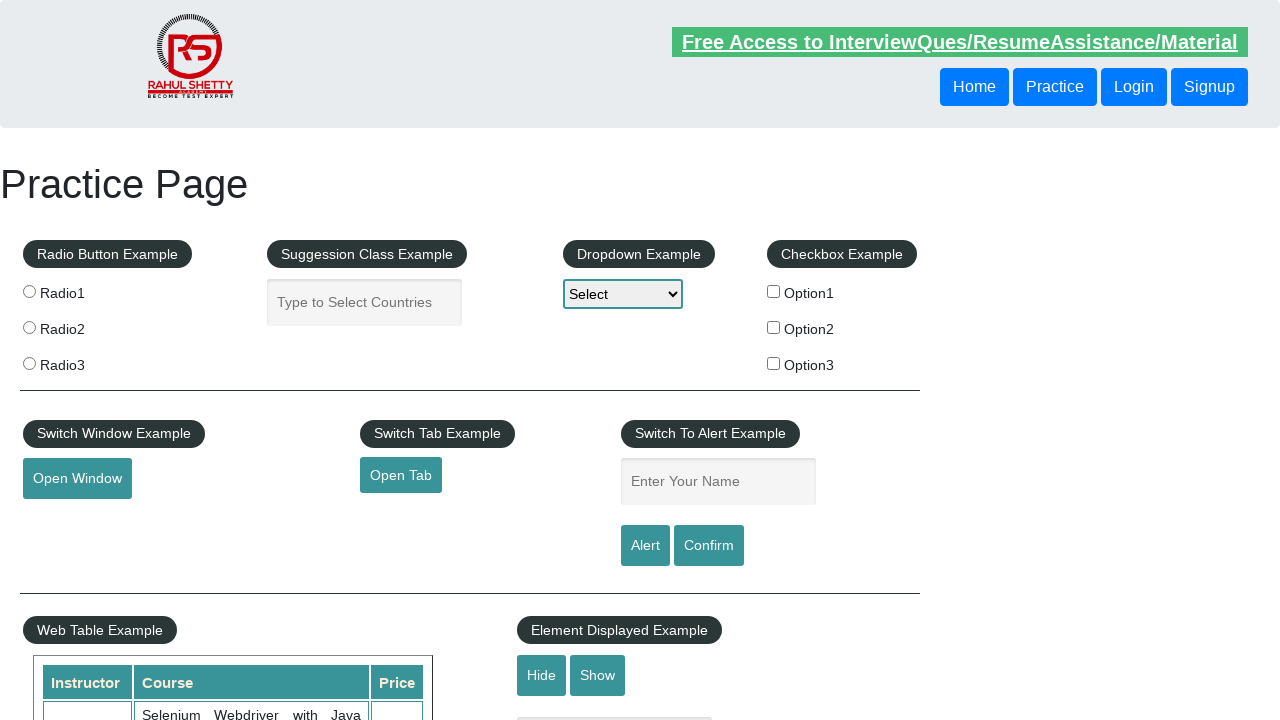

Filled name field with 'Johana Rincon' on #name
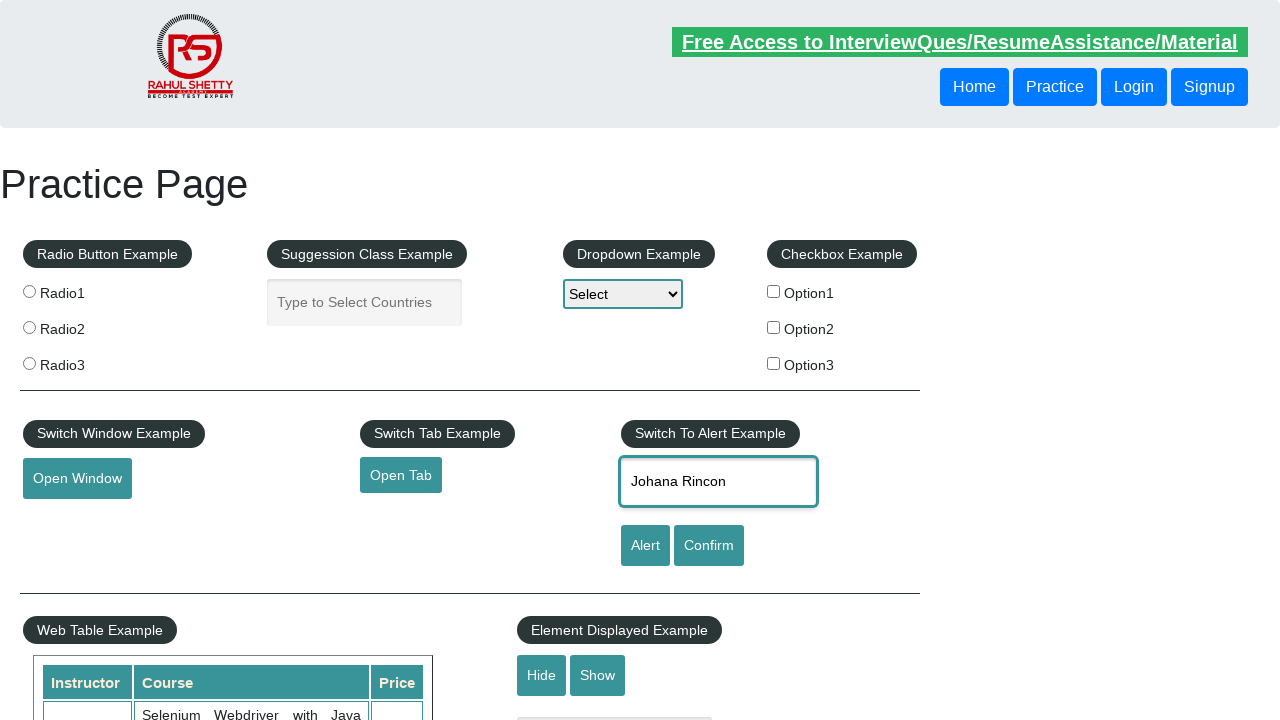

Clicked alert button to trigger first alert at (645, 546) on [id='alertbtn']
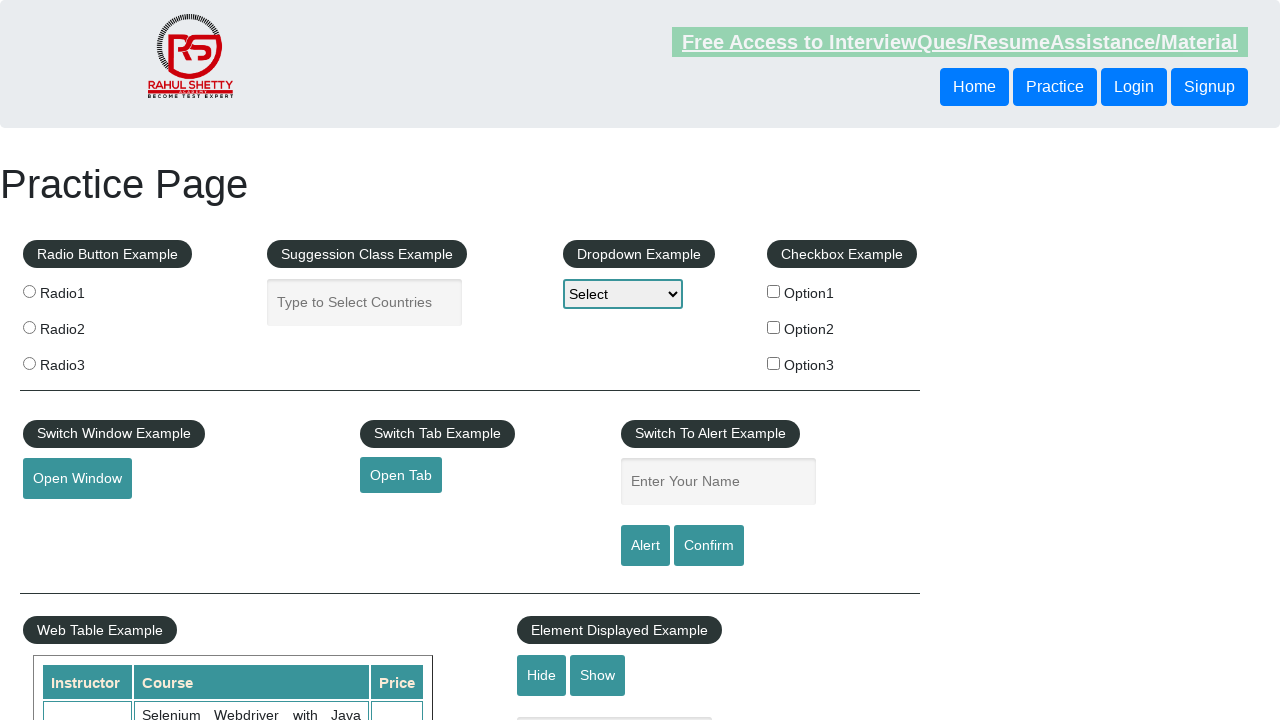

Set up alert handler to accept dialogs
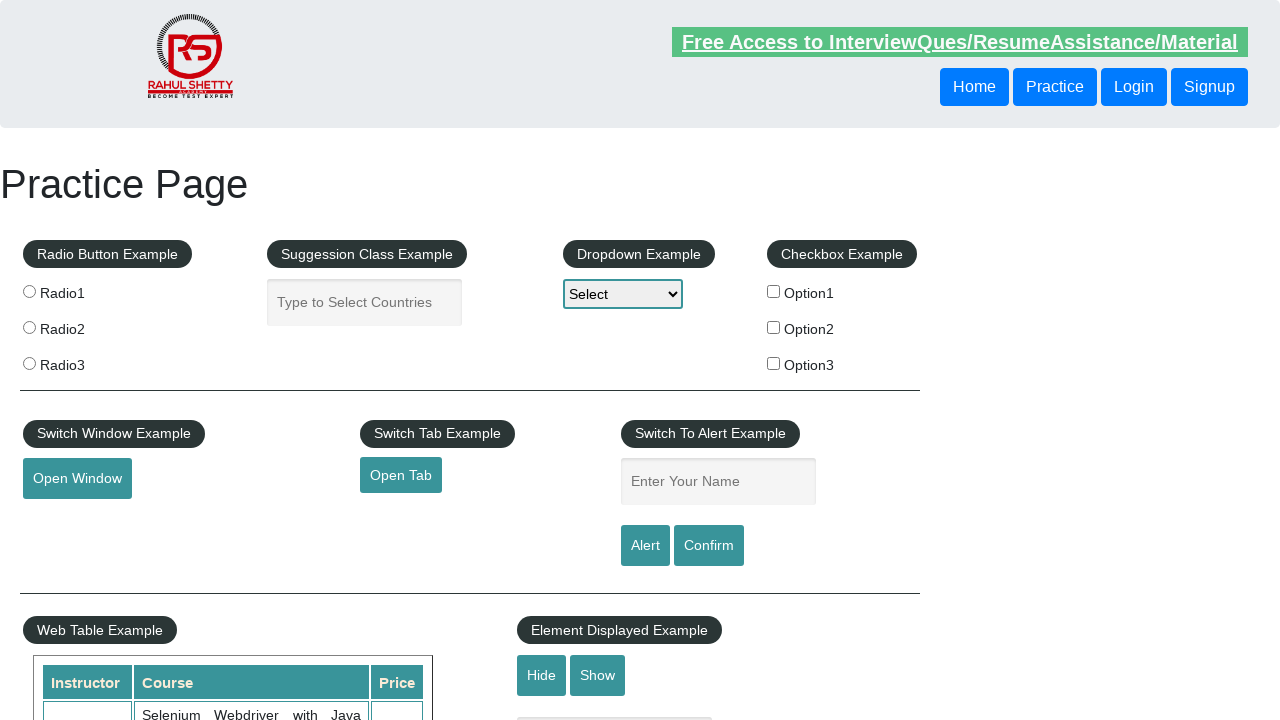

Re-triggered alert button and accepted the alert at (645, 546) on [id='alertbtn']
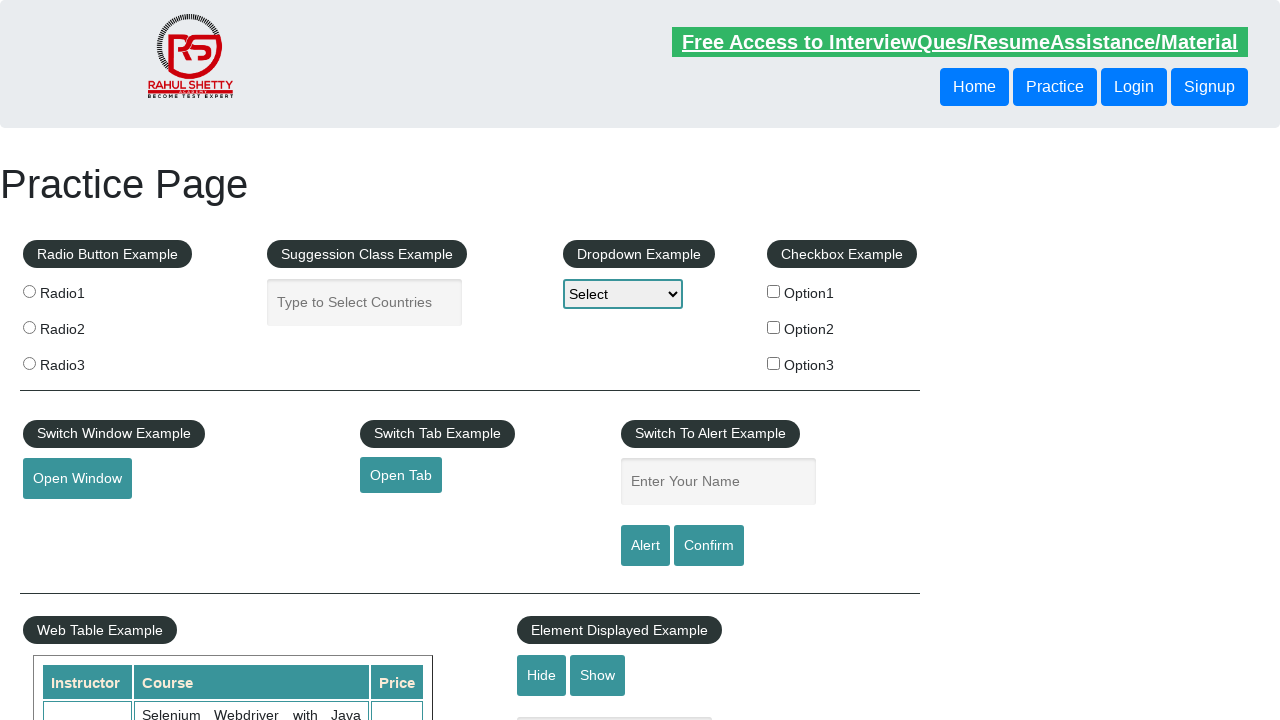

Clicked confirm button to trigger confirmation dialog at (709, 546) on #confirmbtn
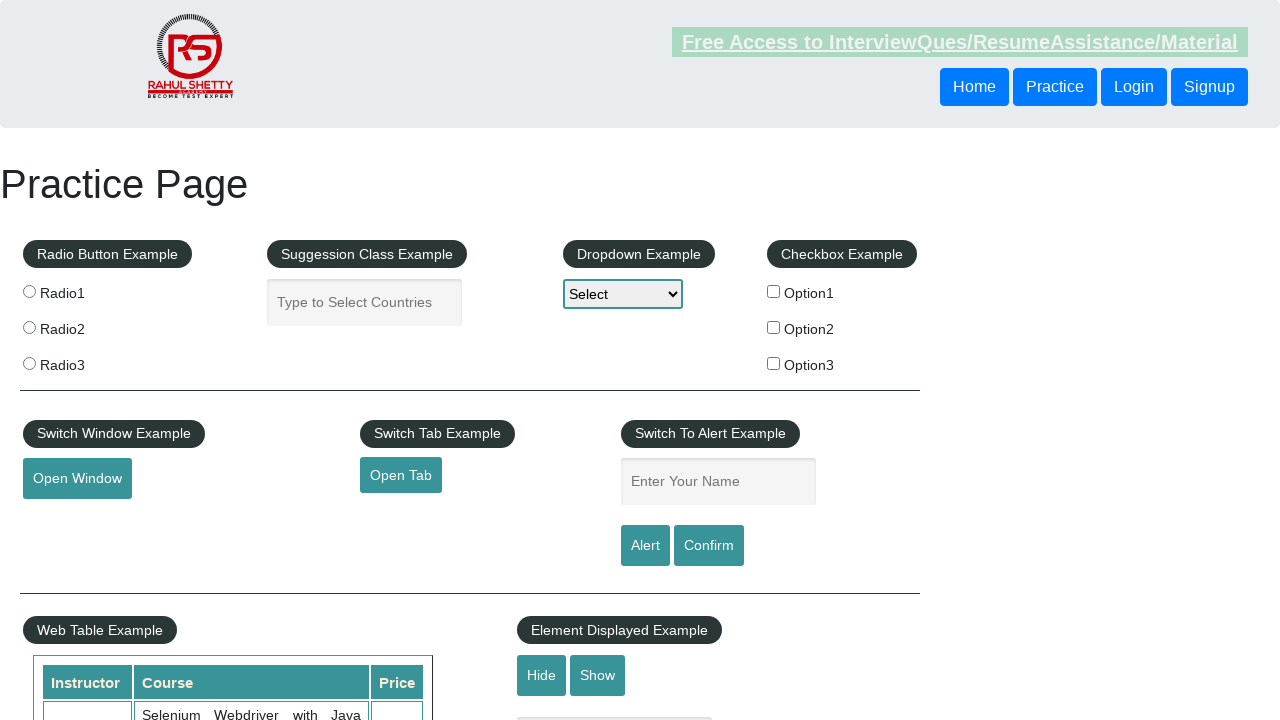

Set up dialog handler to dismiss dialogs
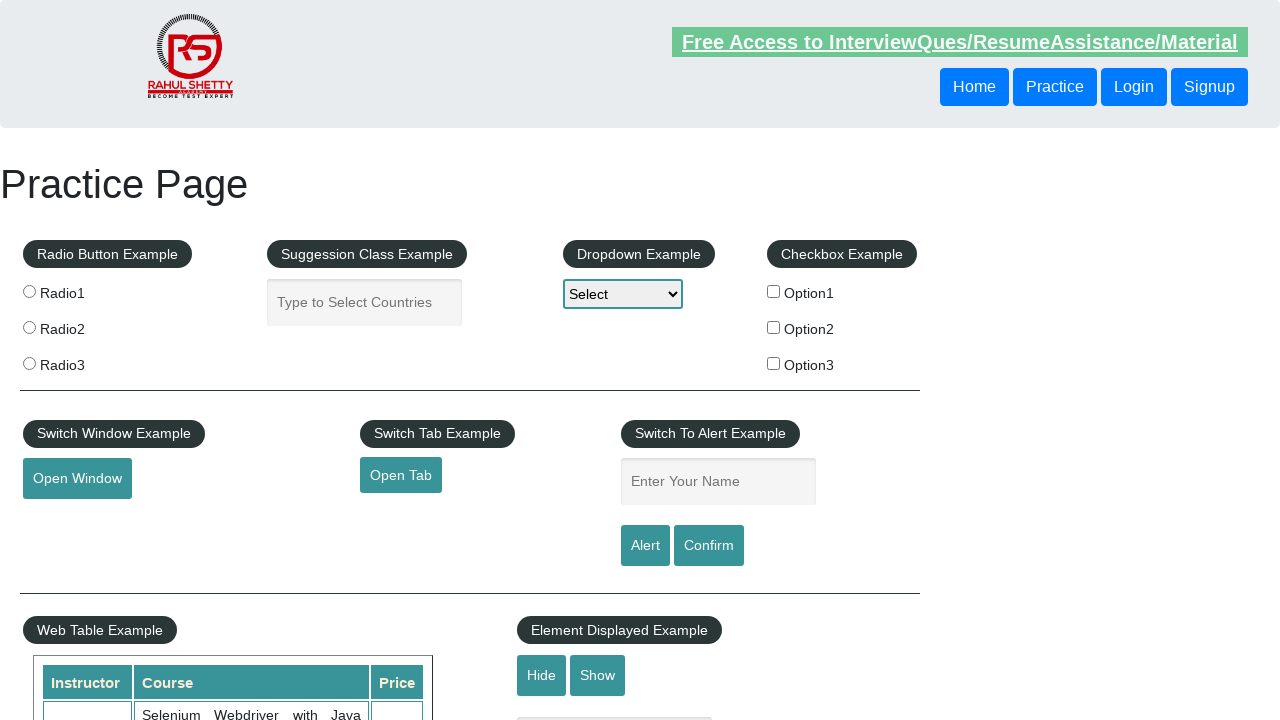

Re-triggered confirm button and dismissed the confirmation dialog at (709, 546) on #confirmbtn
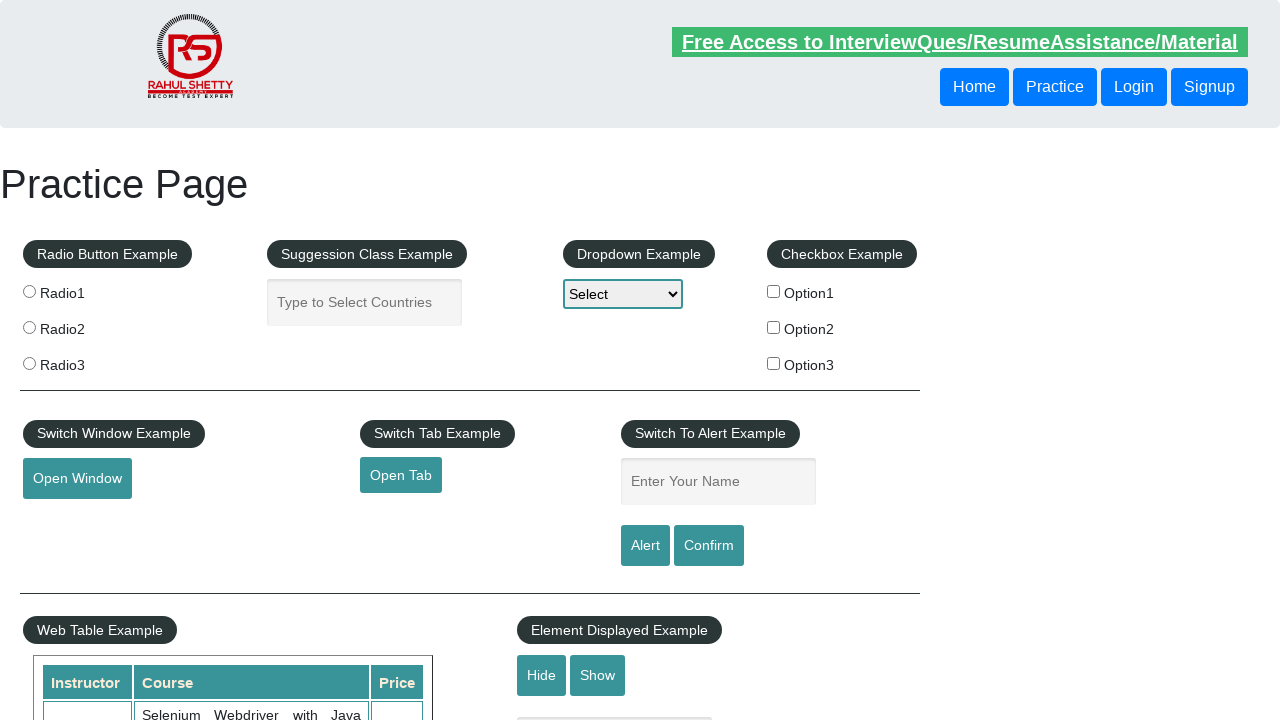

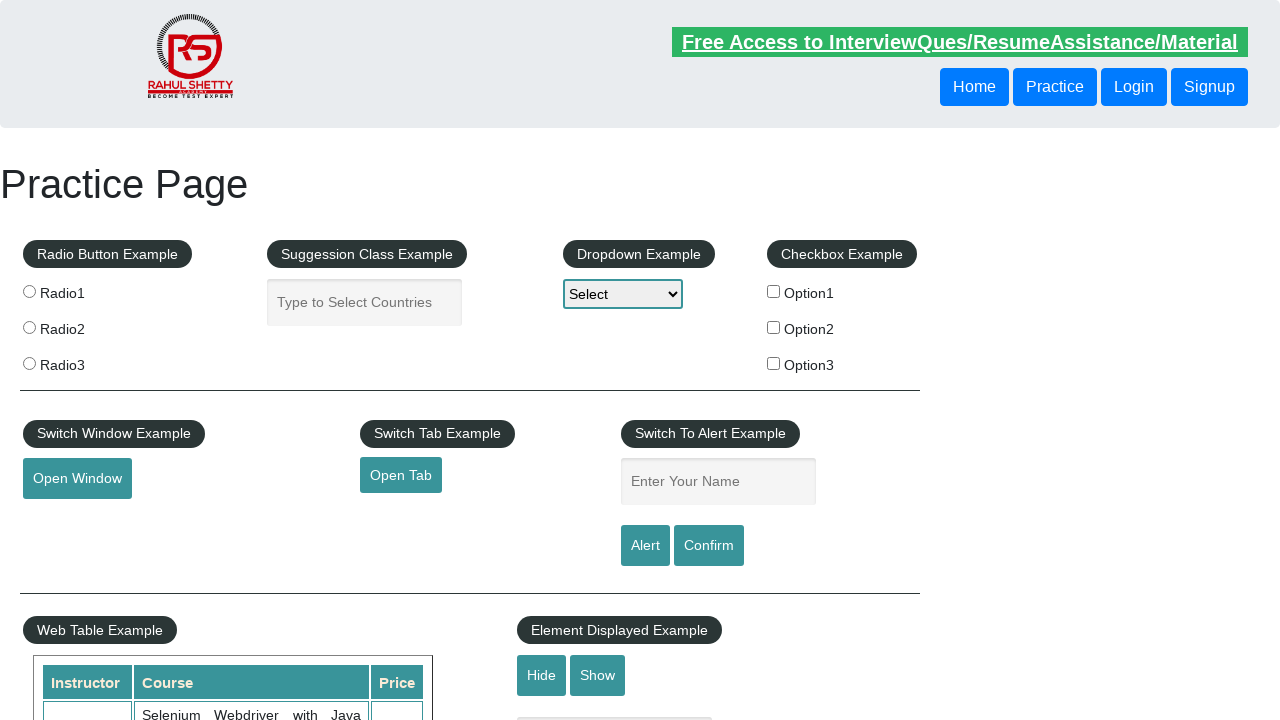